Navigates to the B3 ISIN page and interacts with accordion elements by clicking to expand sections and access content links.

Starting URL: https://sistemaswebb3-listados.b3.com.br/isinPage/#accordionBodyTwo

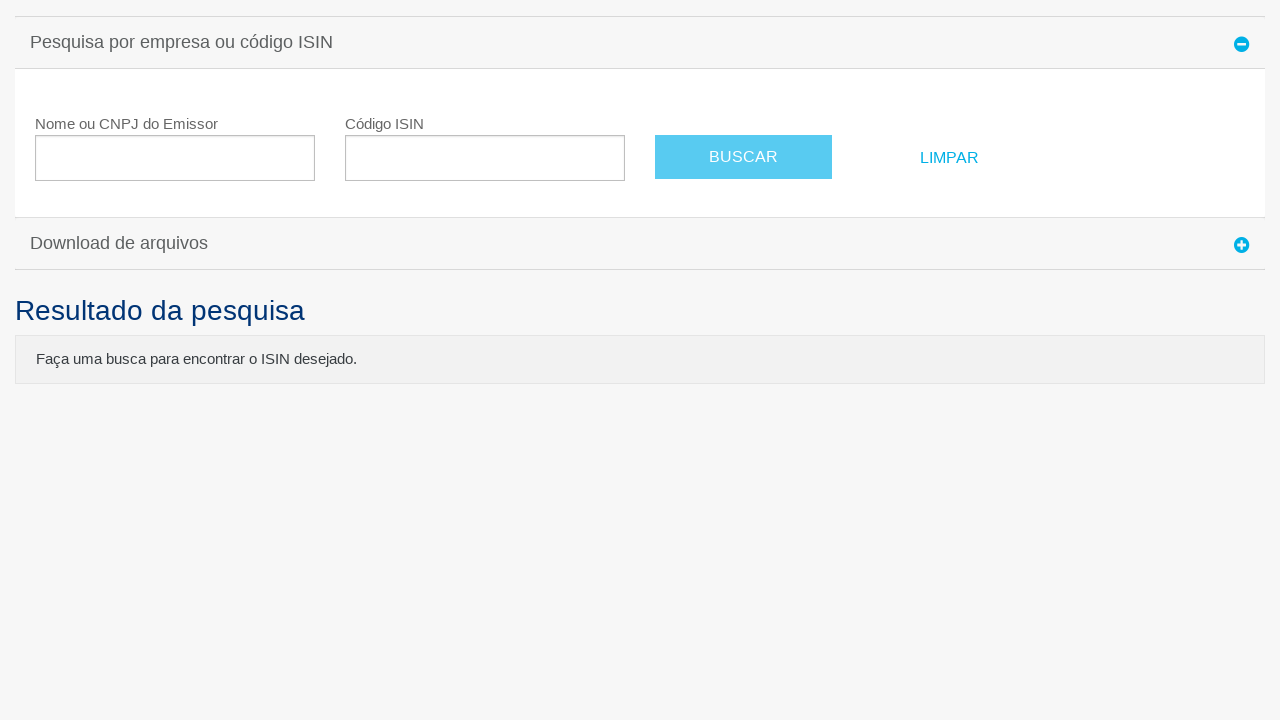

Waited for page to load (networkidle)
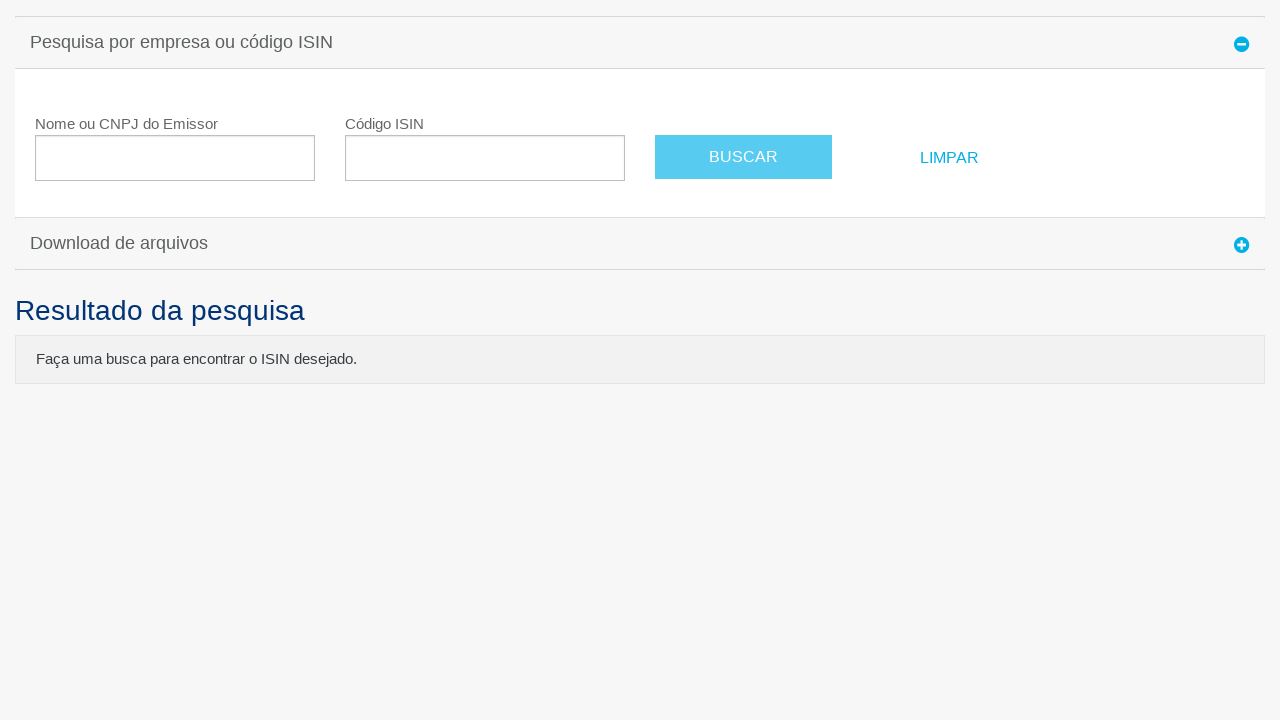

Clicked first accordion section to expand it at (640, 244) on xpath=//html/body/app-root/app-isin-home/div/form/div/div/div[1]/div[2]/div[1]/d
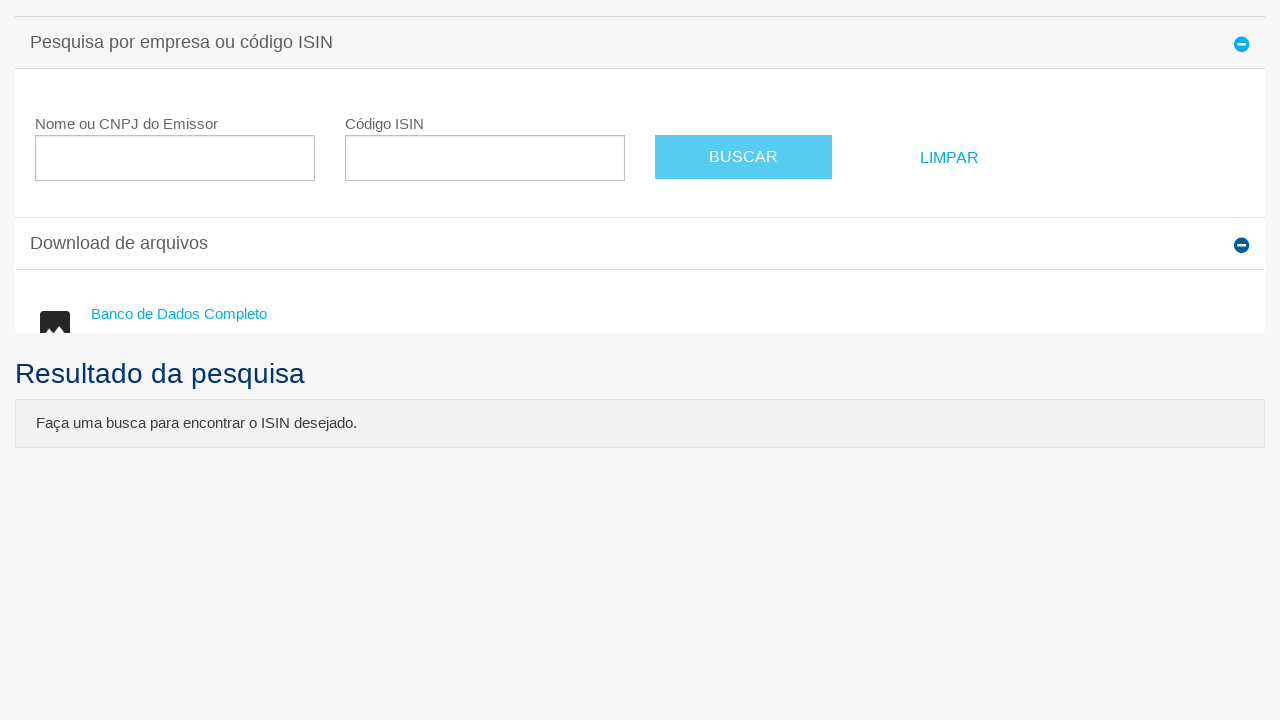

Waited 2 seconds for accordion section to expand
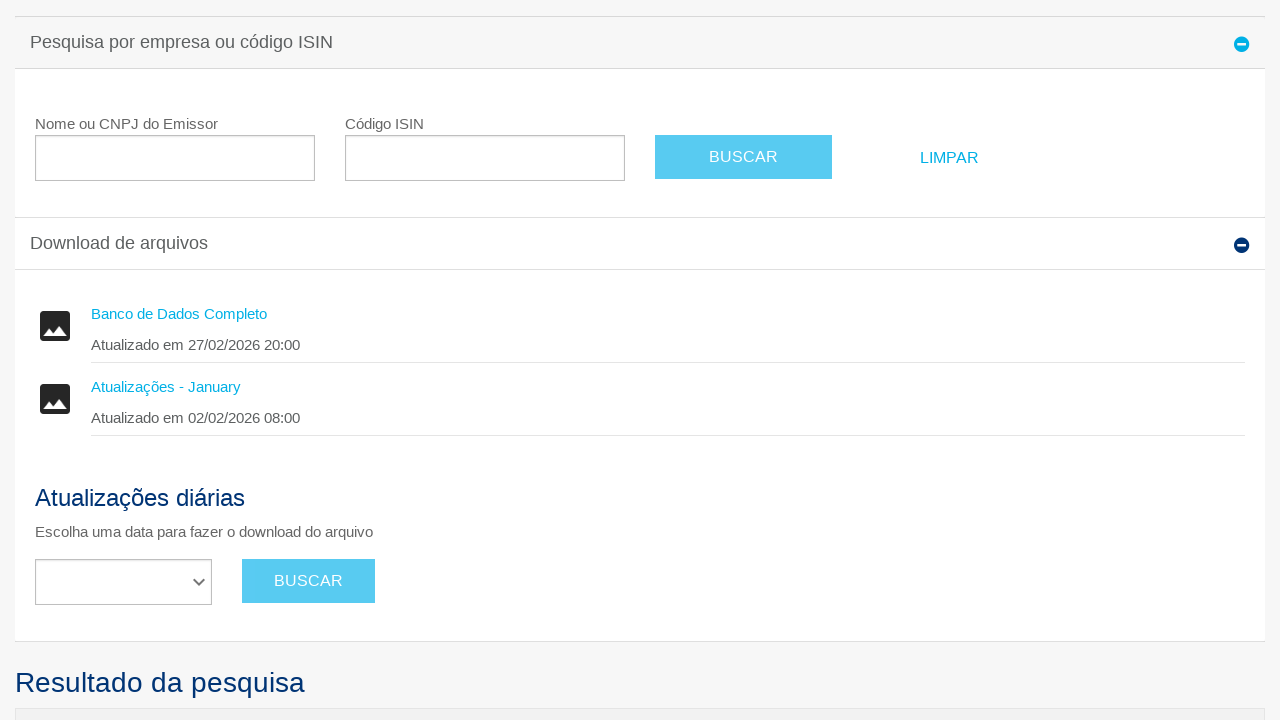

Clicked link within expanded accordion section at (179, 313) on xpath=//html/body/app-root/app-isin-home/div/form/div/div/div[1]/div[2]/div[2]/d
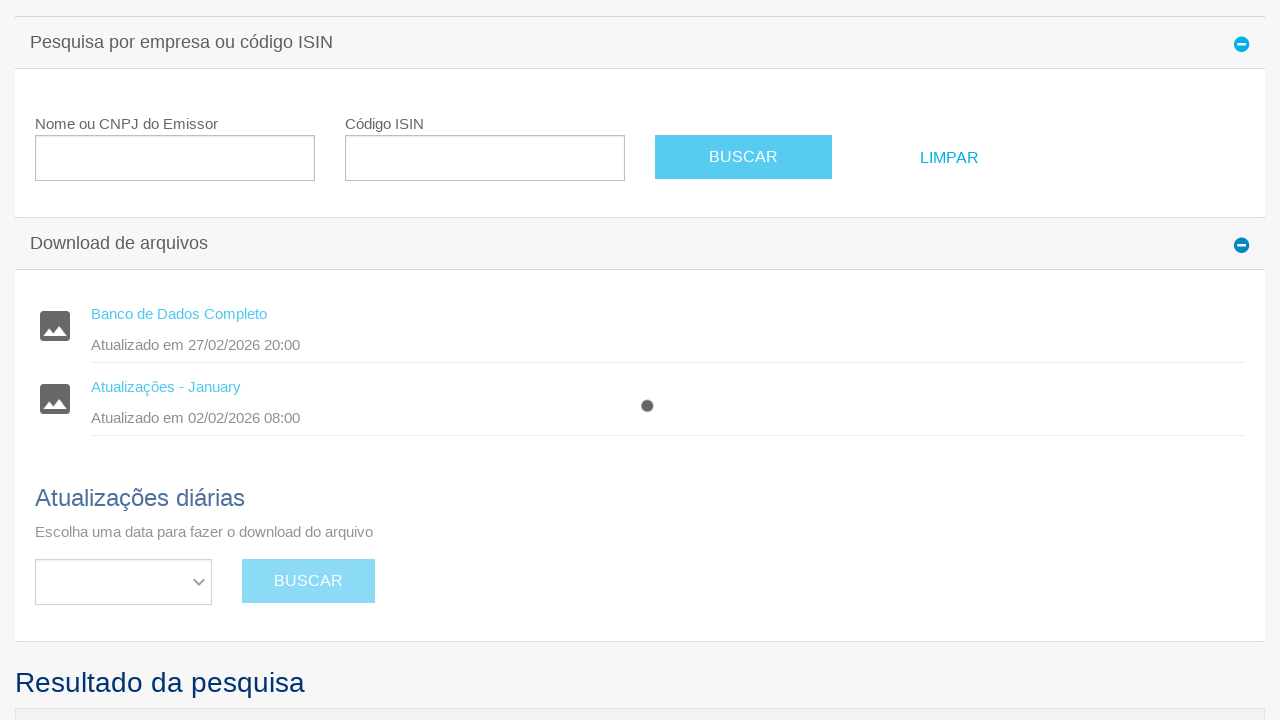

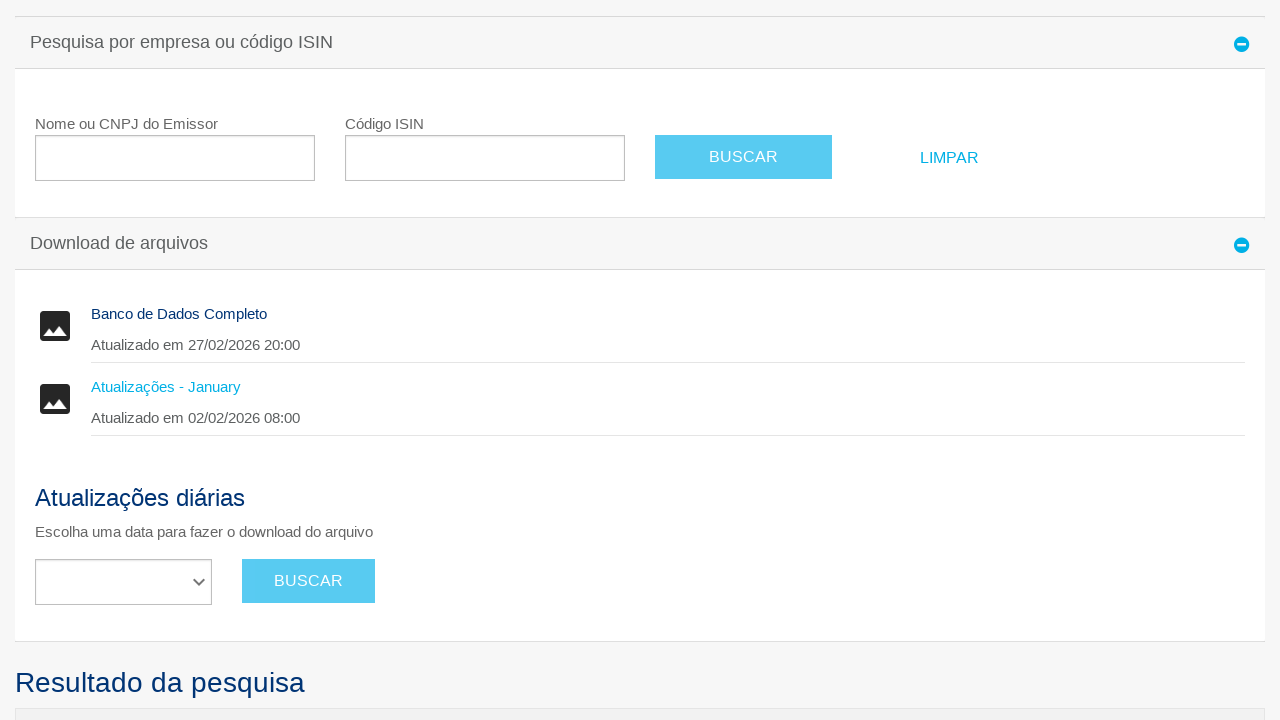